Tests a card payment form on a sandbox payment gateway by filling in credit card details (card number, holder name, expiration date, CVC) and submitting the payment, then verifies the payment confirmation status.

Starting URL: https://sandbox.cardpay.com/MI/cardpayment2.html?orderXml=PE9SREVSIFdBTExFVF9JRD0nODI5OScgT1JERVJfTlVNQkVSPSc0NTgyMTEnIEFNT1VOVD0nMjkxLjg2JyBDVVJSRU5DWT0nRVVSJyAgRU1BSUw9J2N1c3RvbWVyQGV4YW1wbGUuY29tJz4KPEFERFJFU1MgQ09VTlRSWT0nVVNBJyBTVEFURT0nTlknIFpJUD0nMTAwMDEnIENJVFk9J05ZJyBTVFJFRVQ9JzY3NyBTVFJFRVQnIFBIT05FPSc4NzY5OTA5MCcgVFlQRT0nQklMTElORycvPgo8L09SREVSPg==&sha512=998150a2b27484b776a1628bfe7505a9cb430f276dfa35b14315c1c8f03381a90490f6608f0dcff789273e05926cd782e1bb941418a9673f43c47595aa7b8b0d

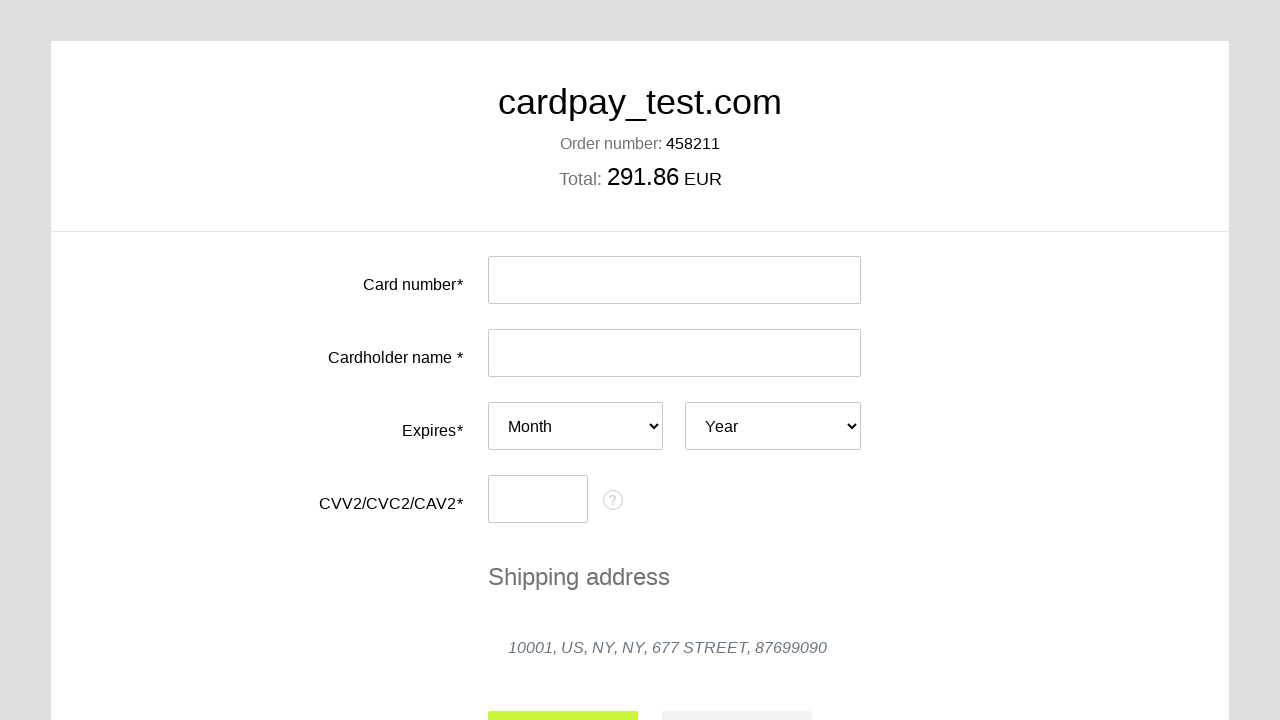

Filled card number field with test credit card number on #input-card-number
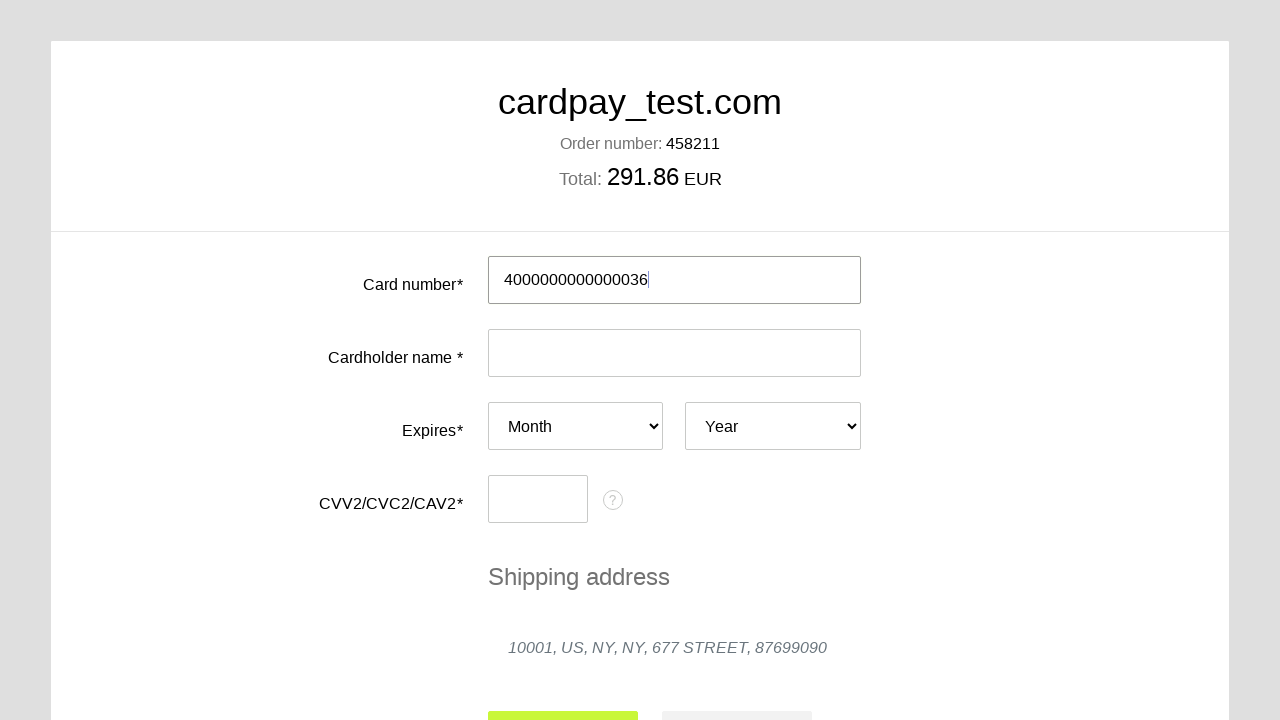

Filled cardholder name field with 'MIKHAIL SHISHKIN' on #input-card-holder
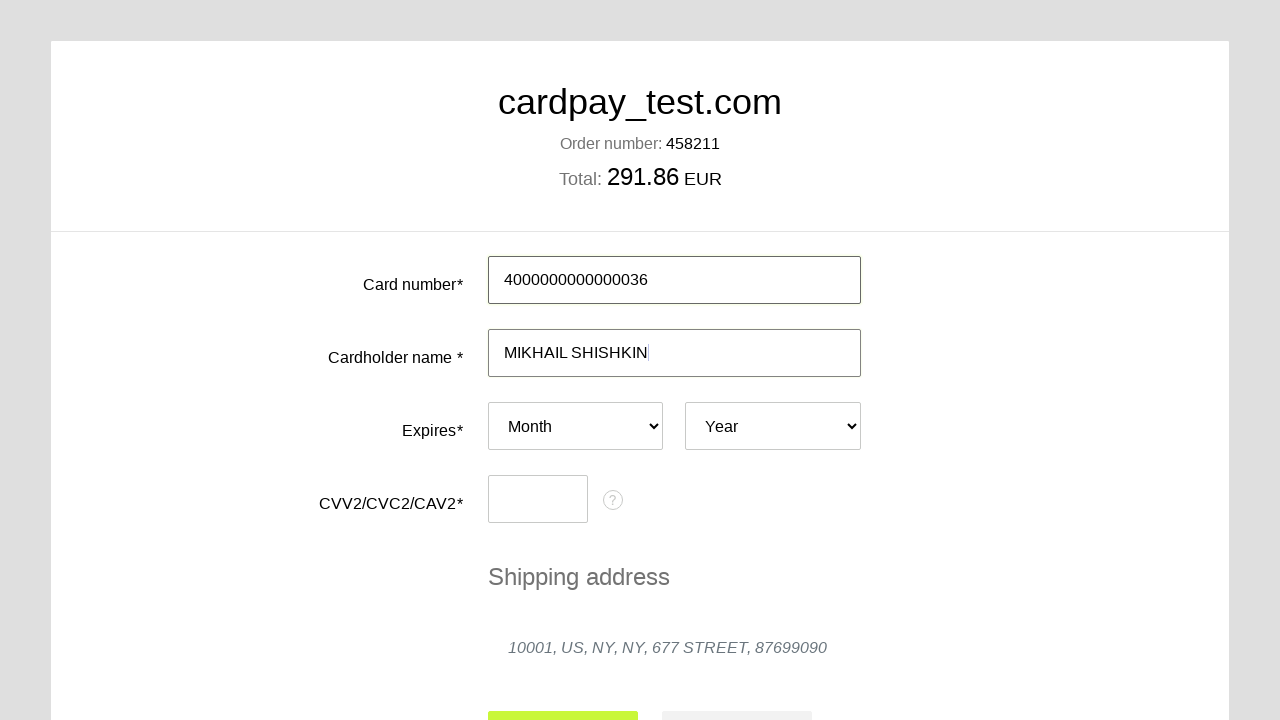

Selected expiration month 07 on #card-expires-month
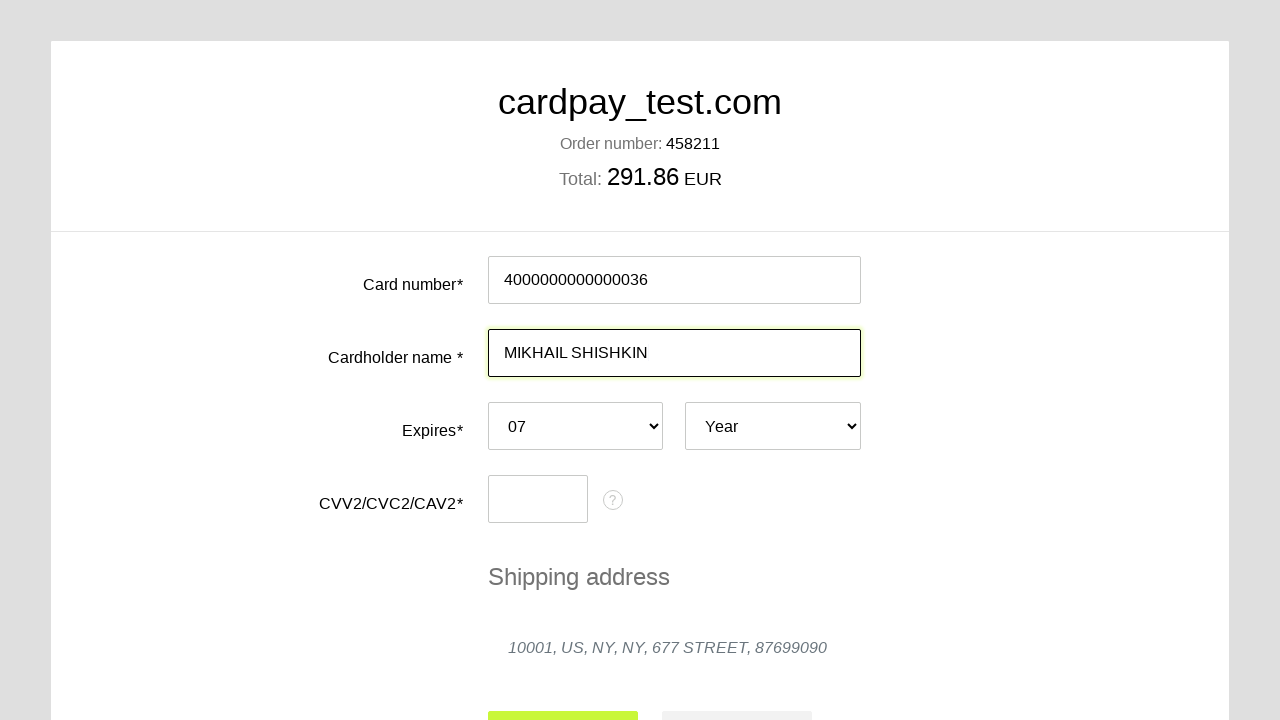

Selected expiration year 2037 on #card-expires-year
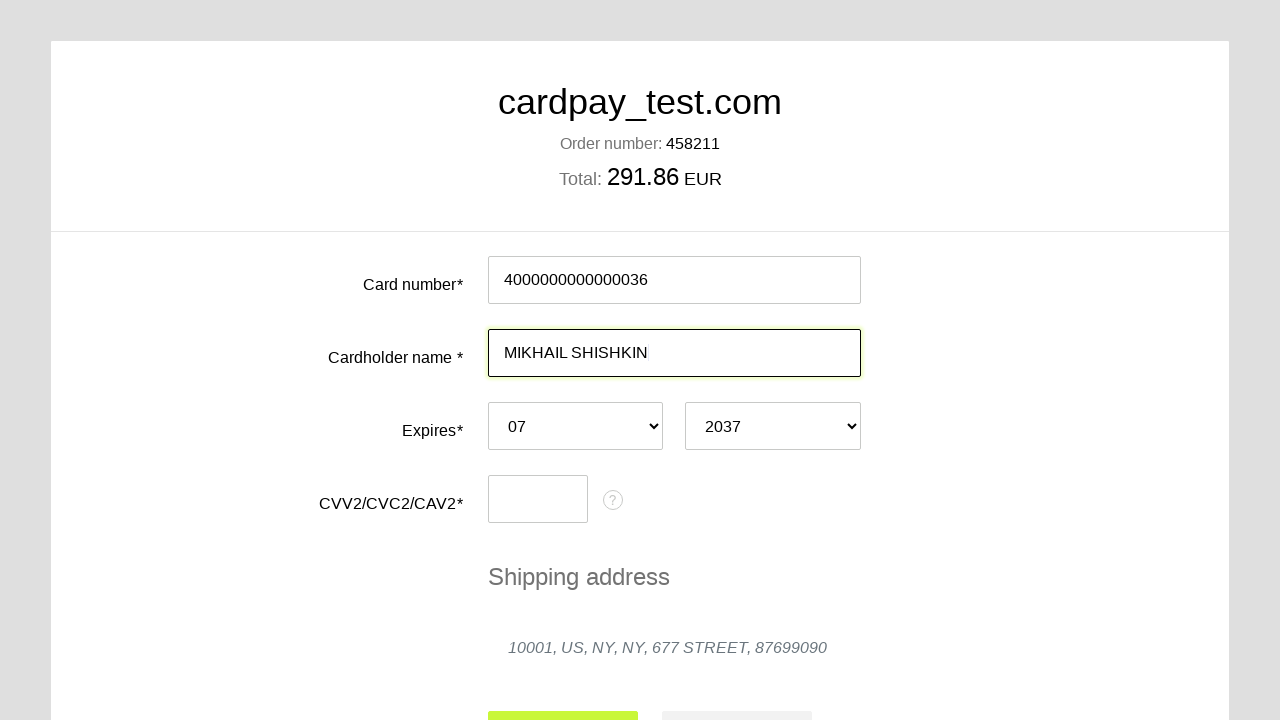

Filled CVC code field with '007' on #input-card-cvc
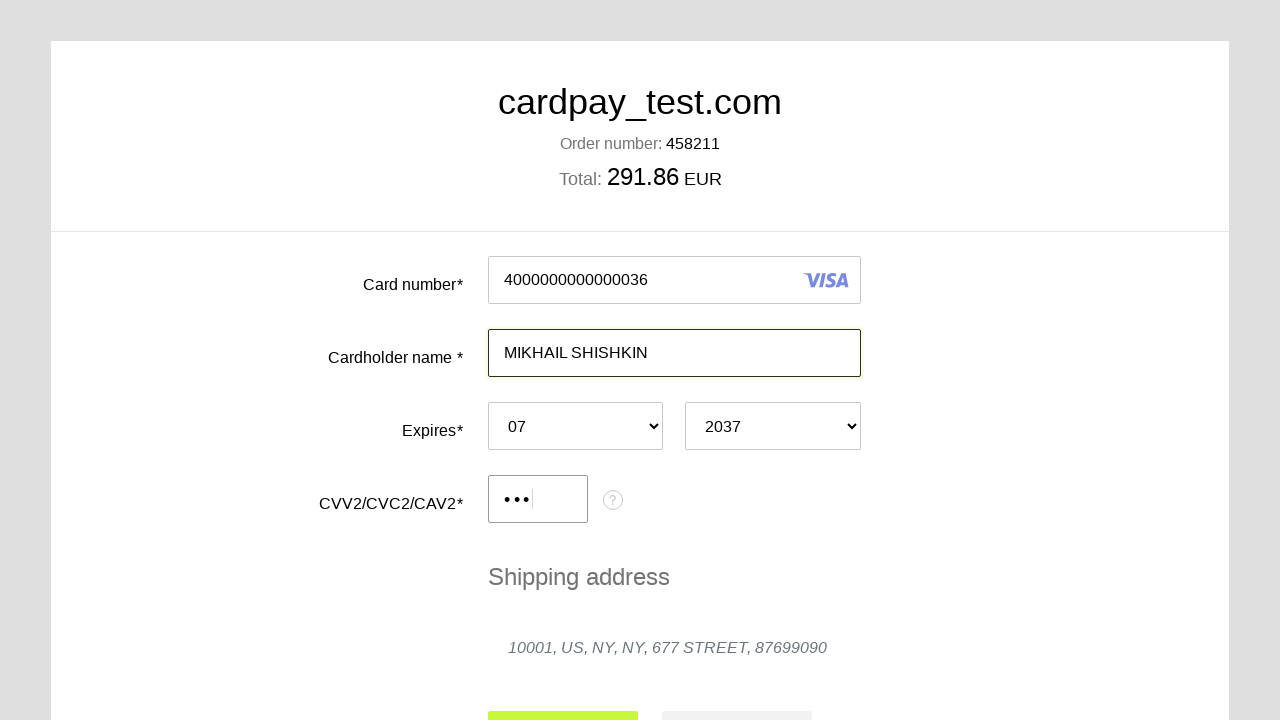

Clicked submit button to process payment at (563, 696) on #action-submit
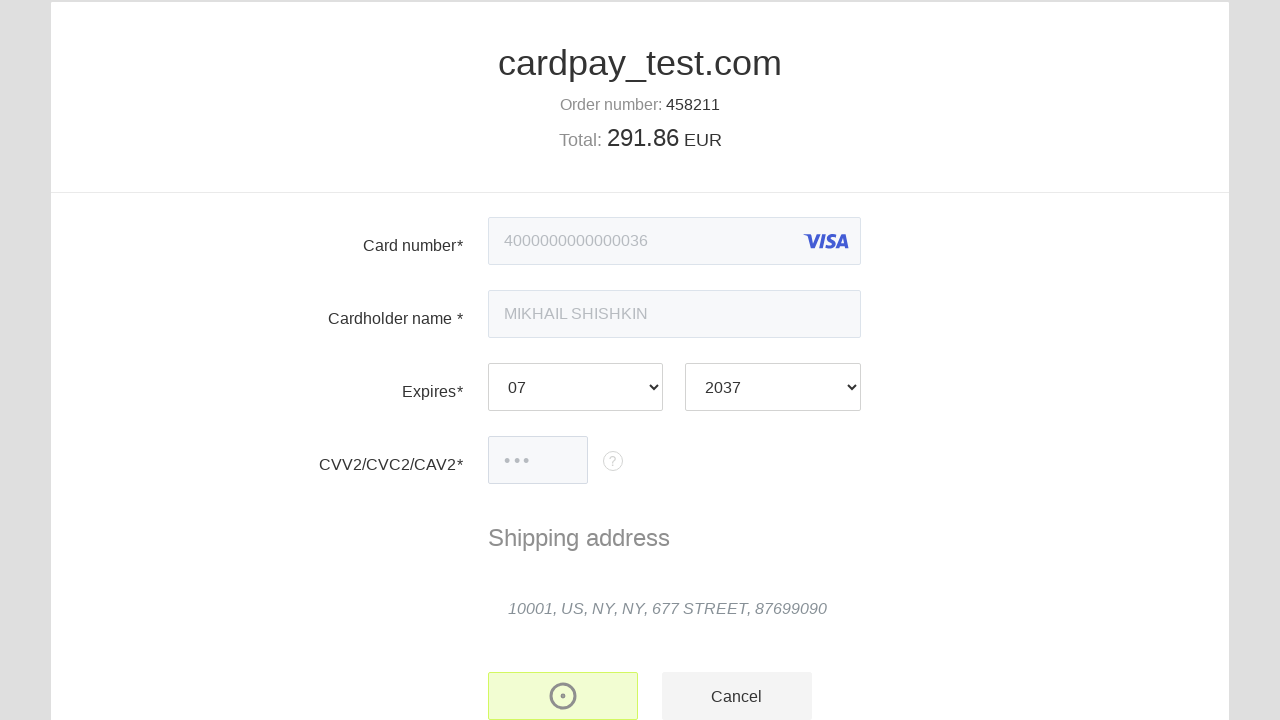

Payment confirmation status appeared on page
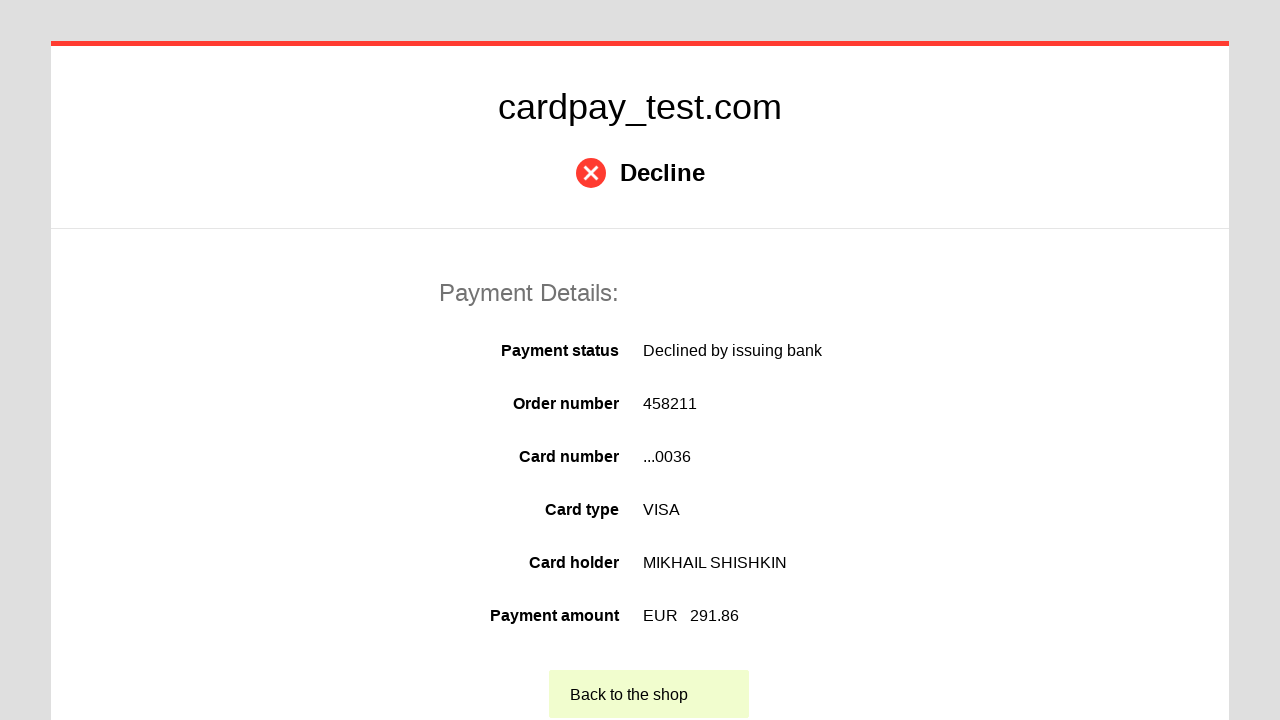

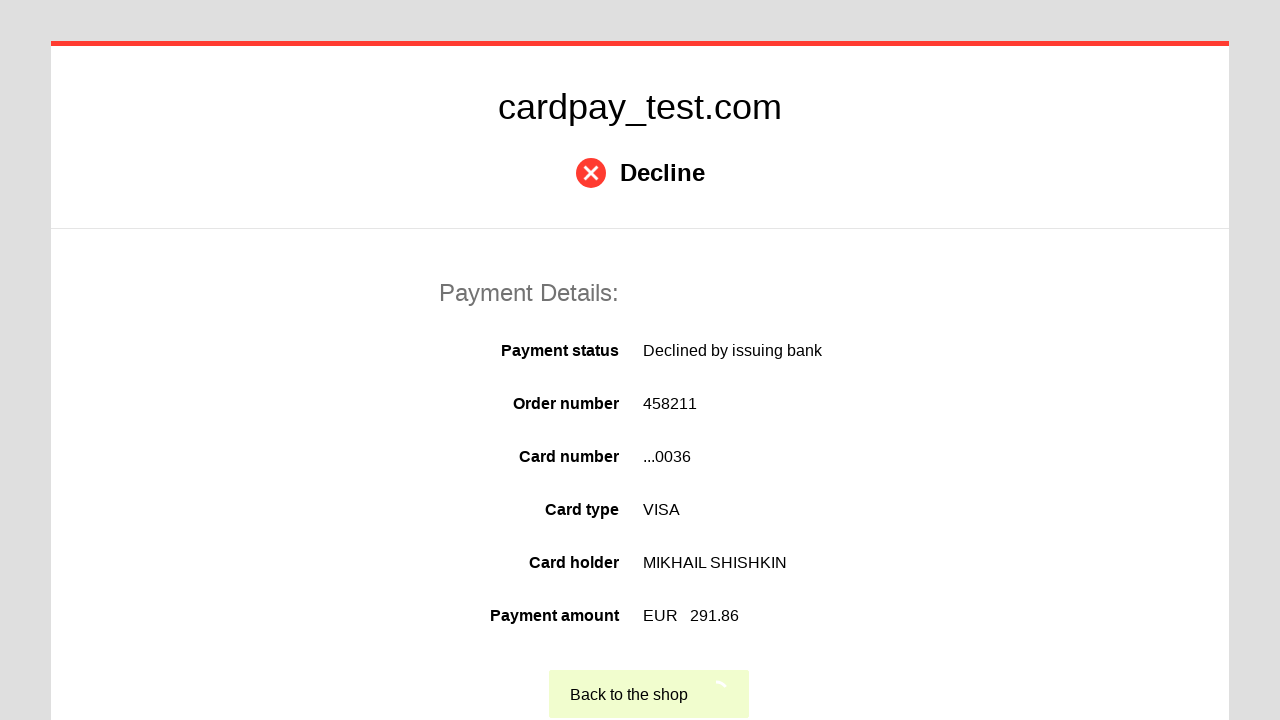